Tests checkbox functionality by verifying initial state, clicking checkboxes, and verifying state changes

Starting URL: https://bonigarcia.dev/selenium-webdriver-java/web-form.html

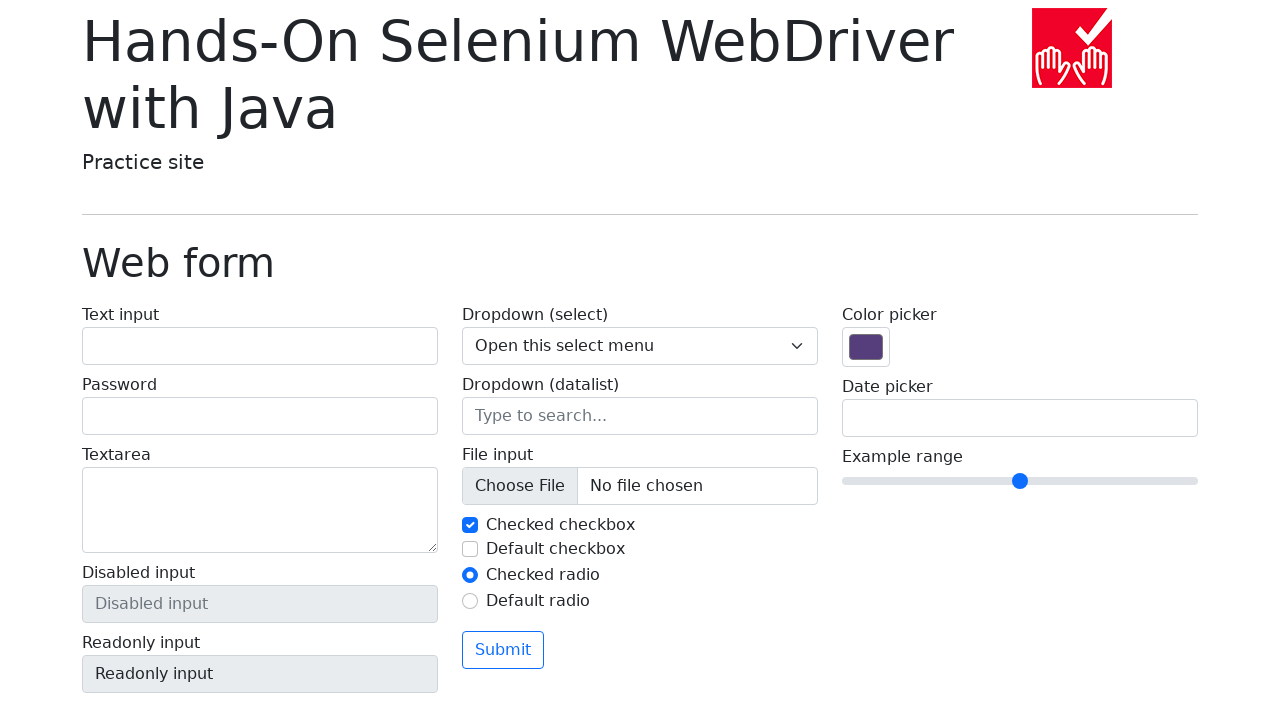

Navigated to web form test page
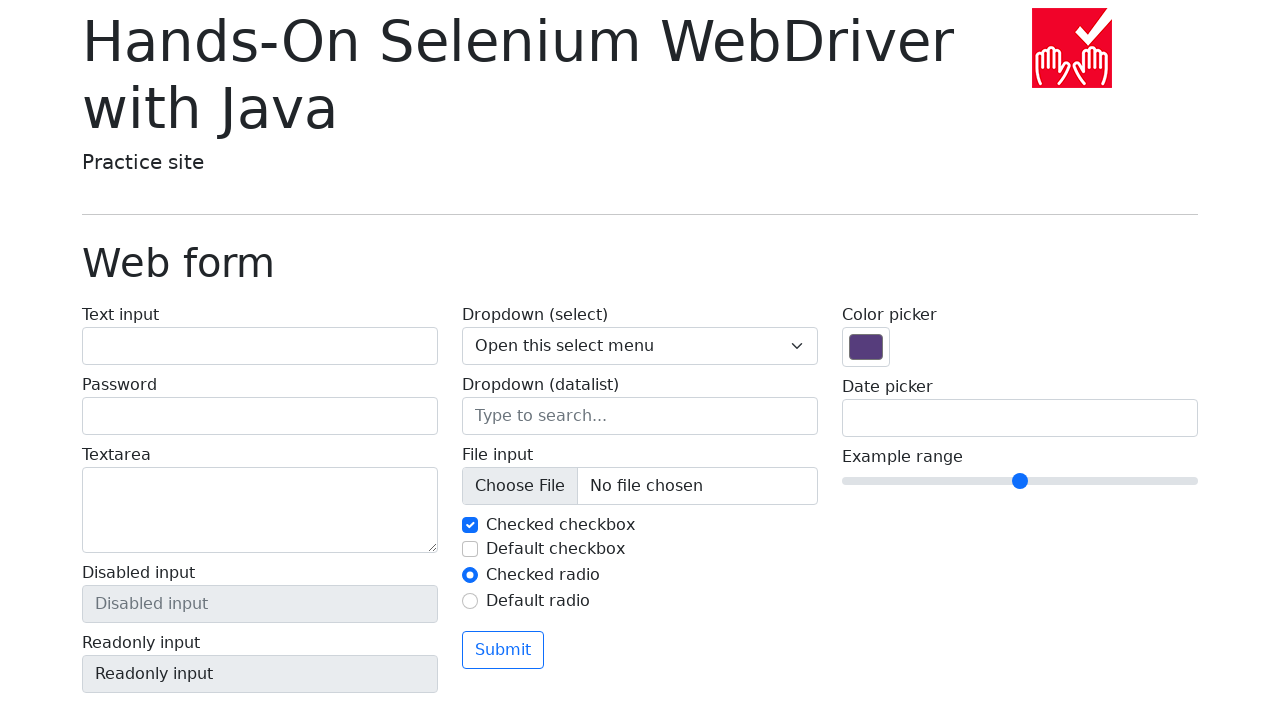

Located checkbox 1 element
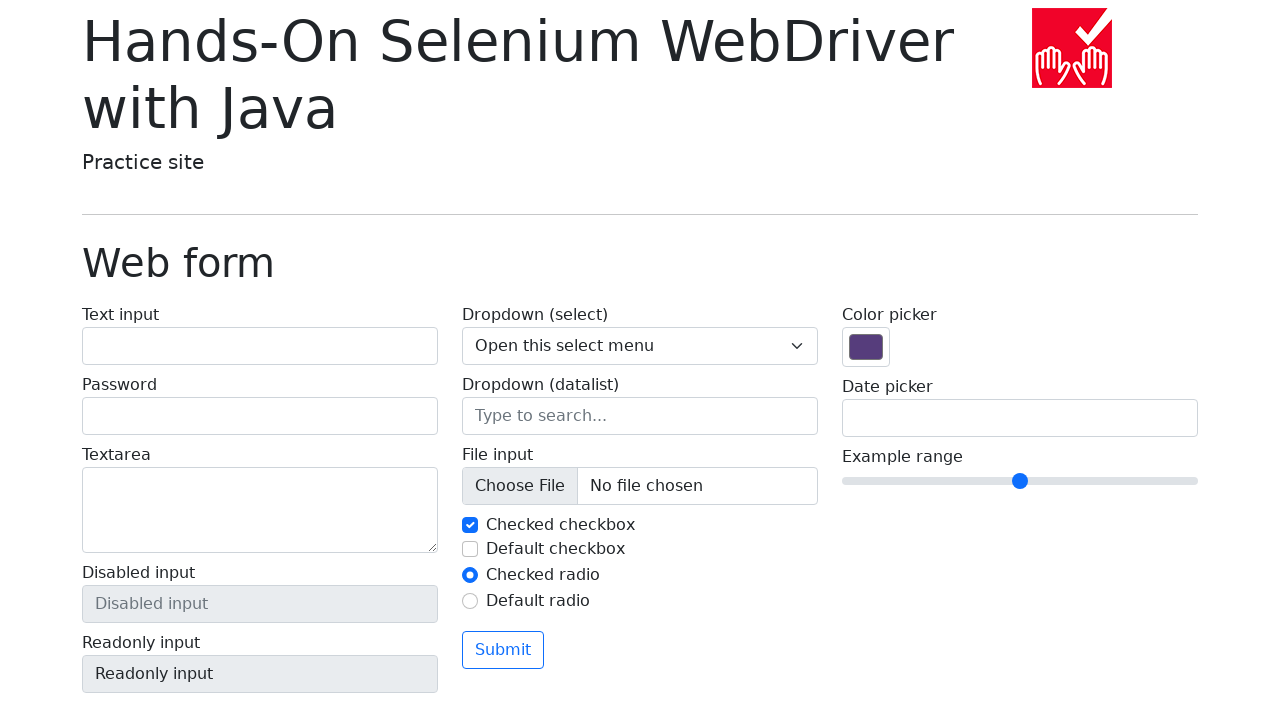

Verified checkbox 1 is initially checked
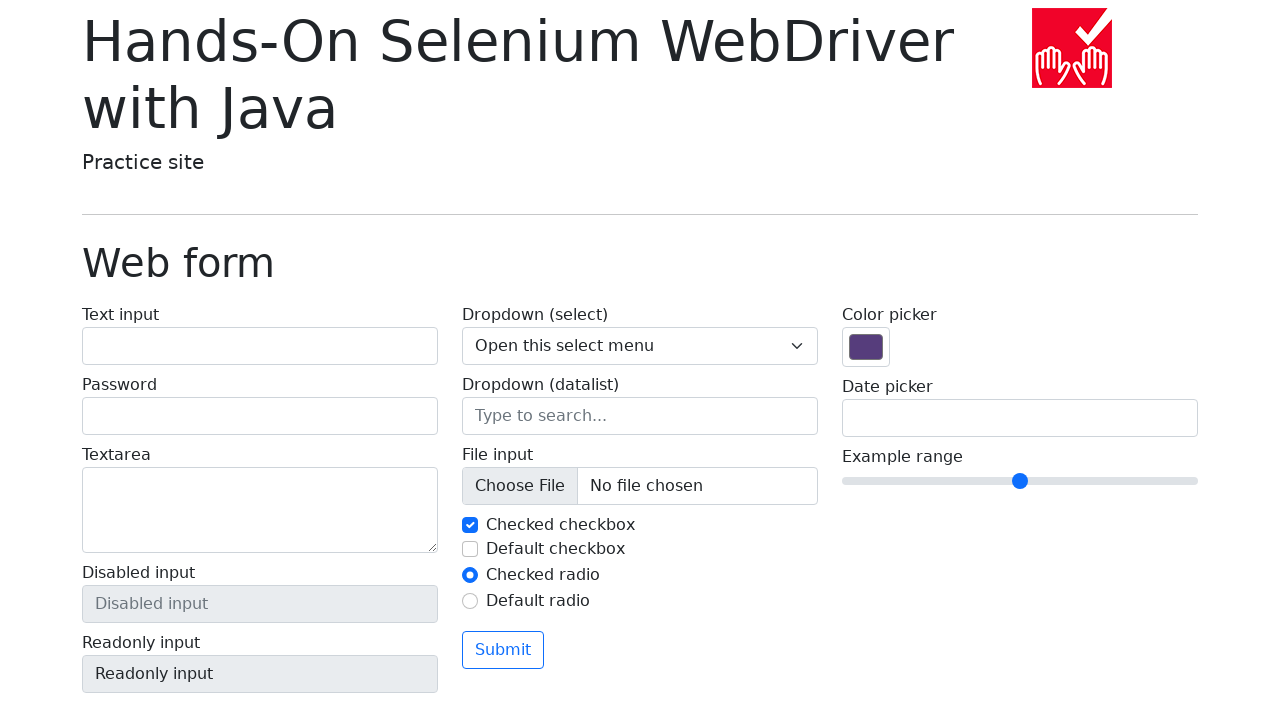

Clicked checkbox 1 to uncheck it at (470, 525) on input#my-check-1
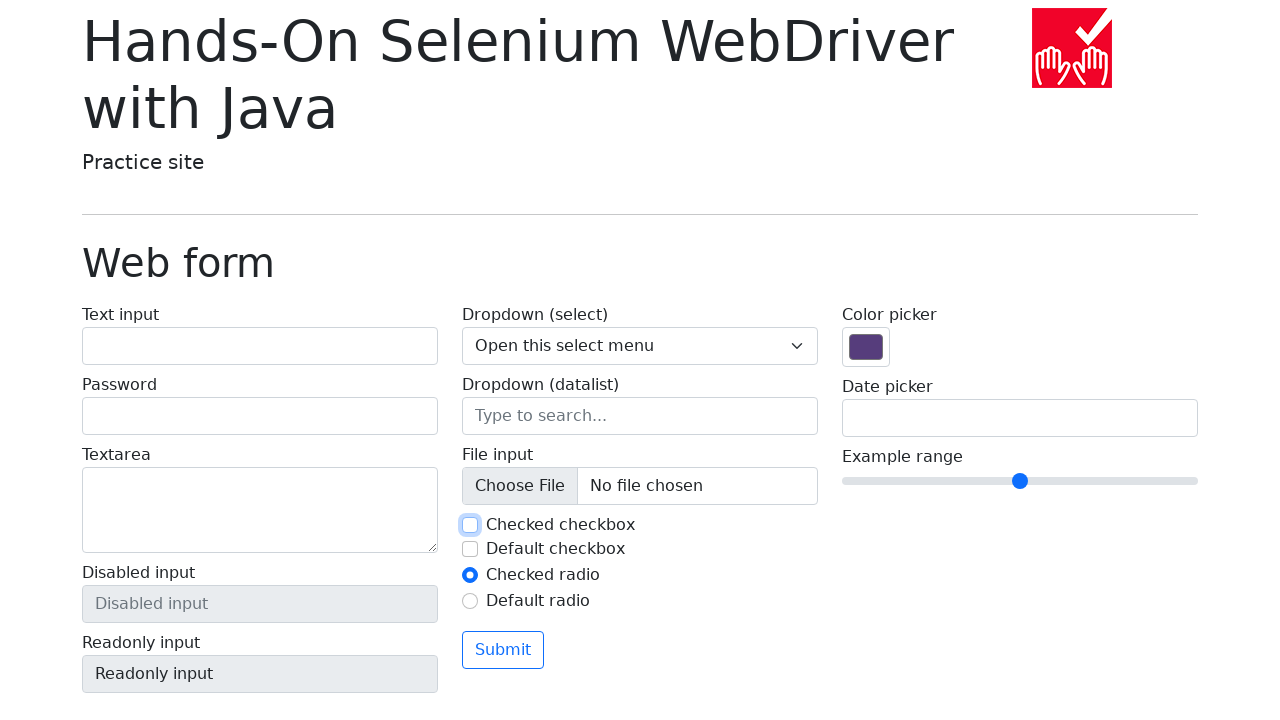

Verified checkbox 1 is now unchecked
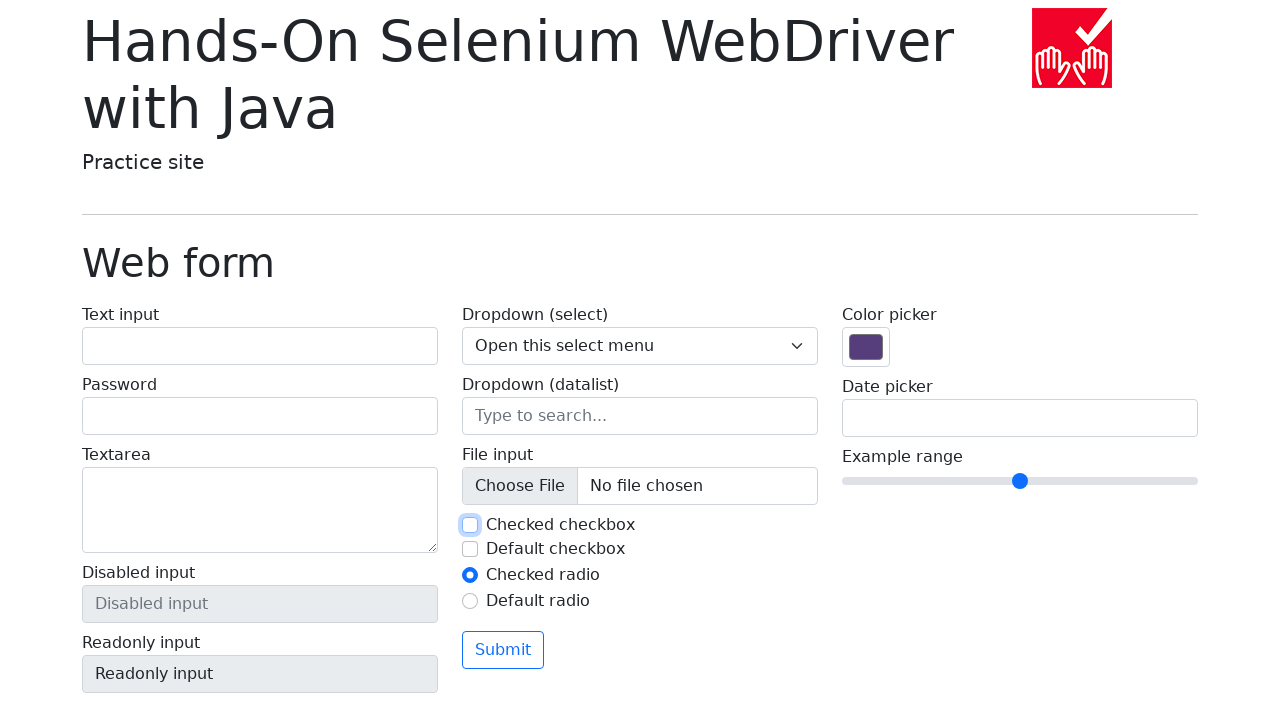

Clicked checkbox 1 to check it again at (470, 525) on input#my-check-1
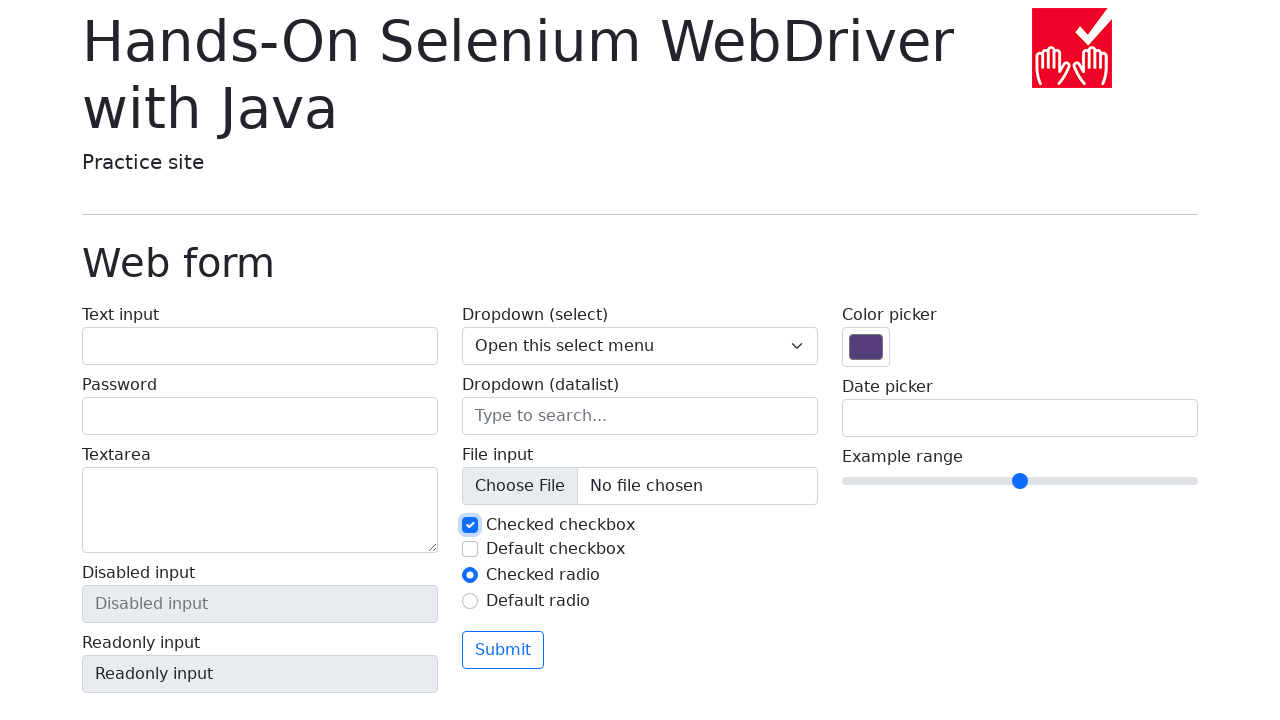

Verified checkbox 1 is checked again
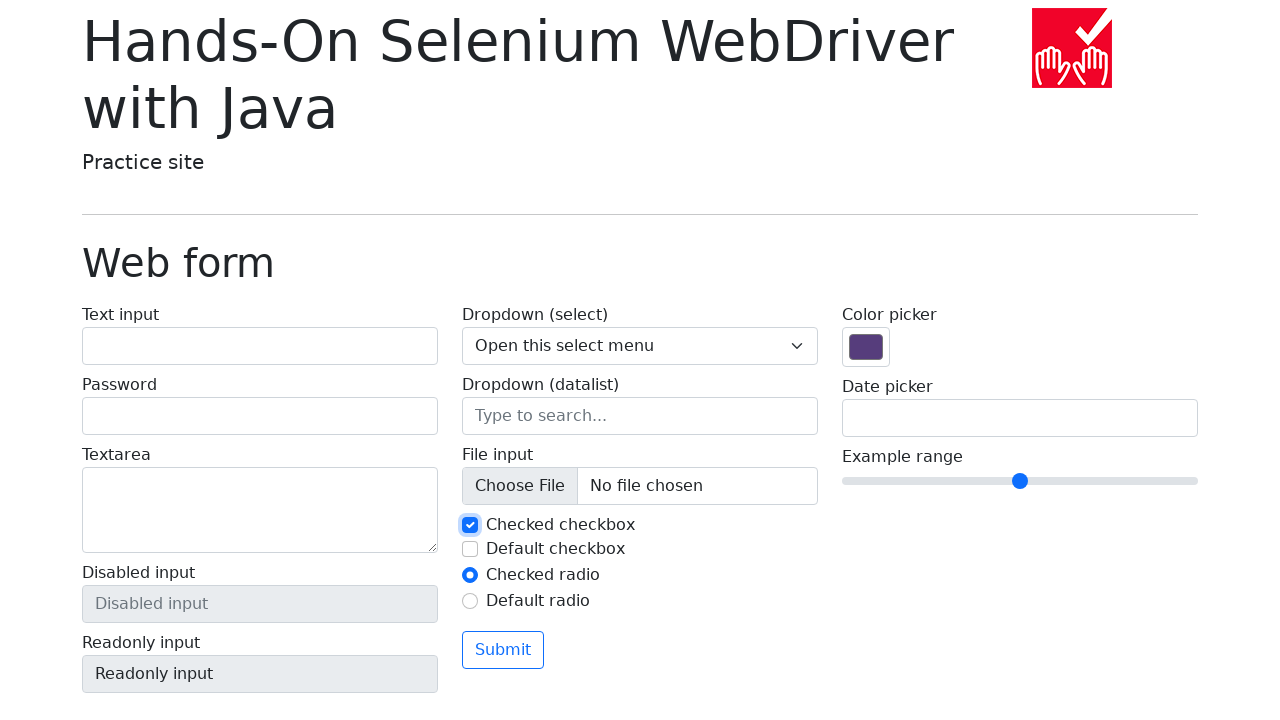

Located checkbox 2 element
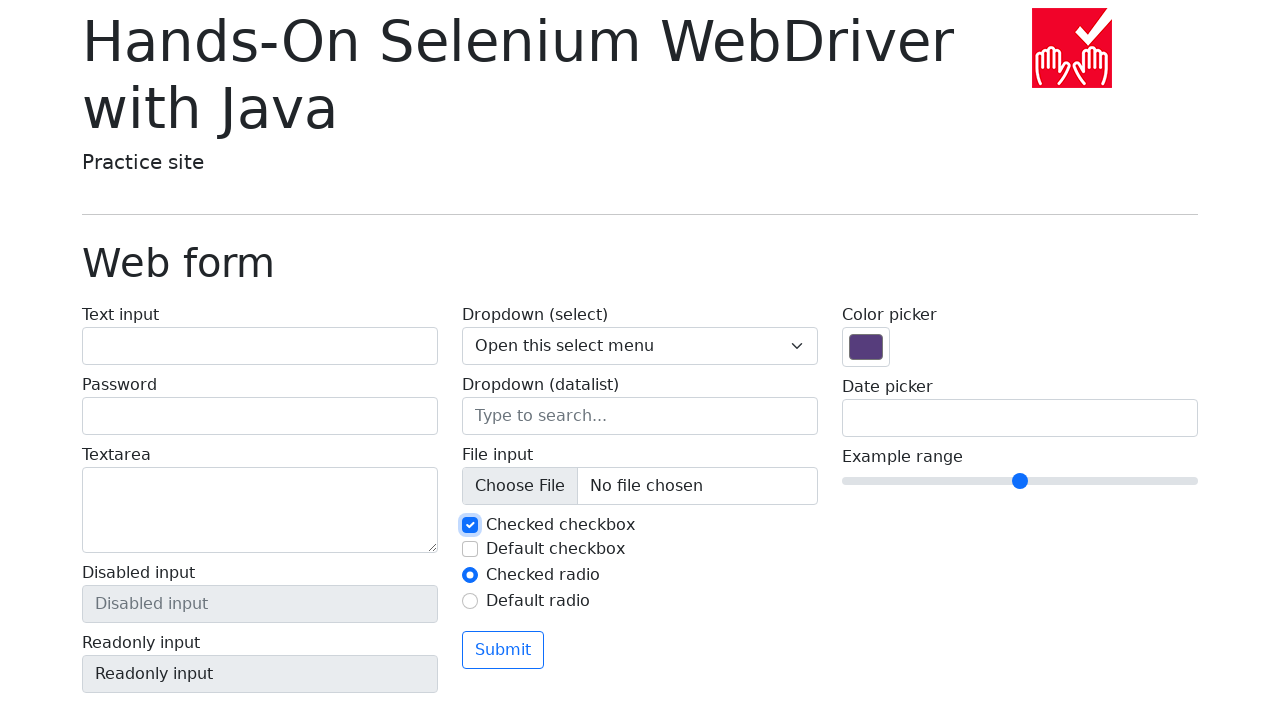

Clicked checkbox 2 to check it at (470, 549) on input#my-check-2
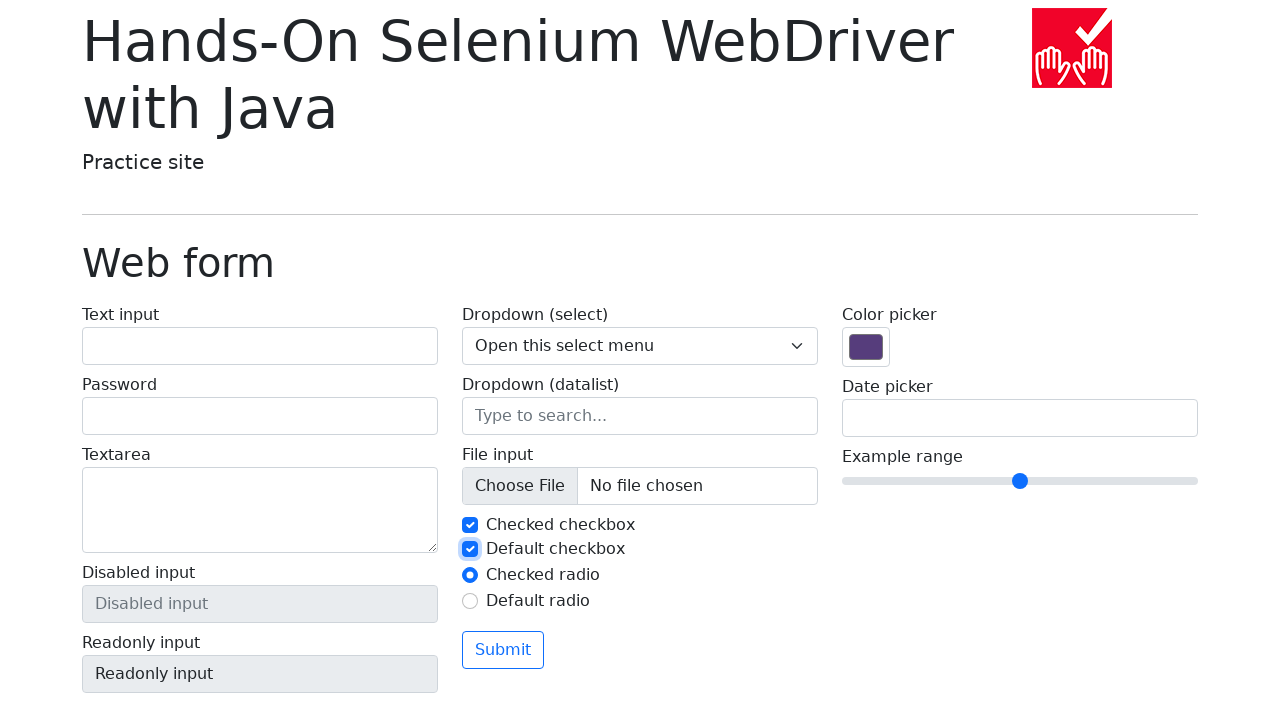

Verified checkbox 2 is now checked
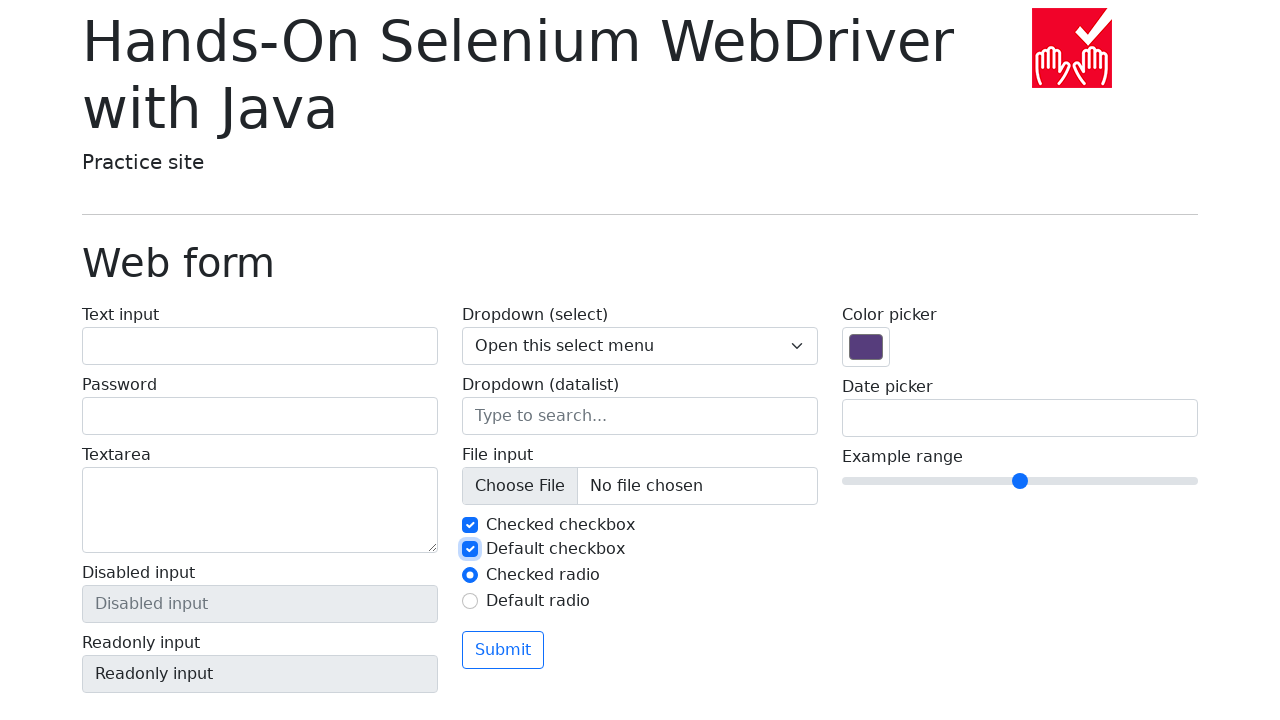

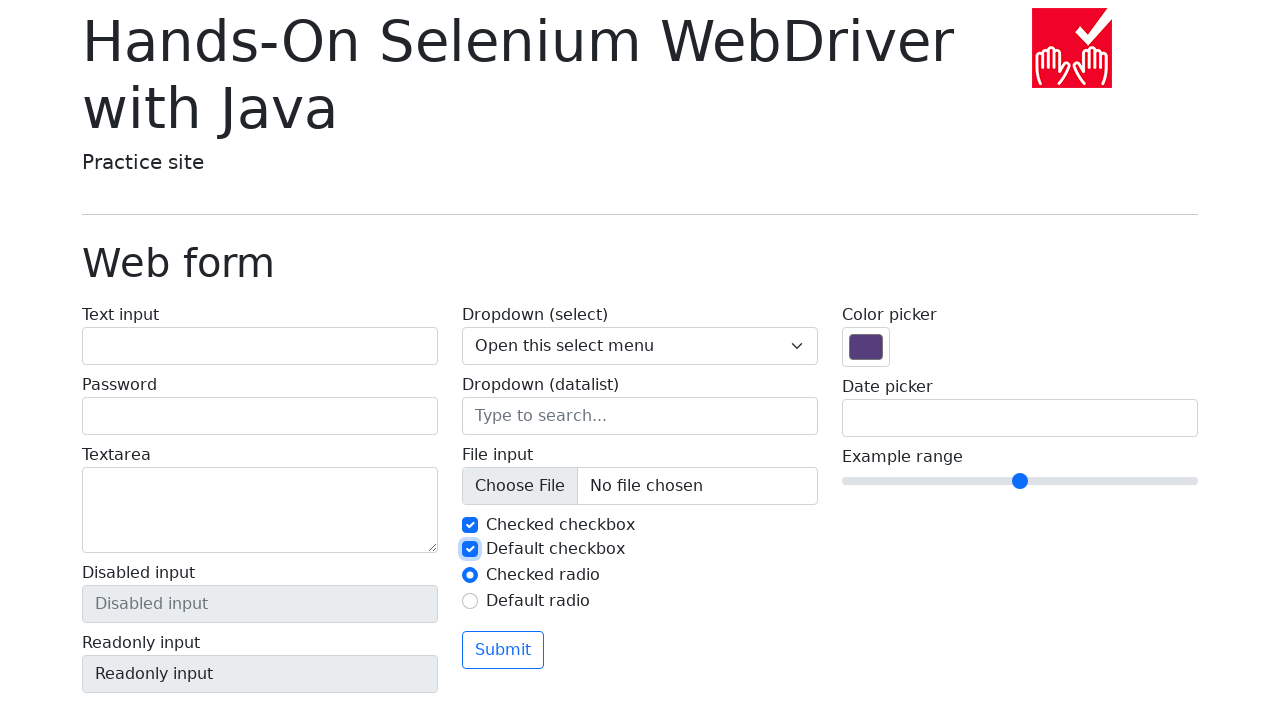